Tests handling of JavaScript confirm dialogs by clicking a button that triggers a confirm dialog and dismissing it

Starting URL: https://practice.cydeo.com/javascript_alerts

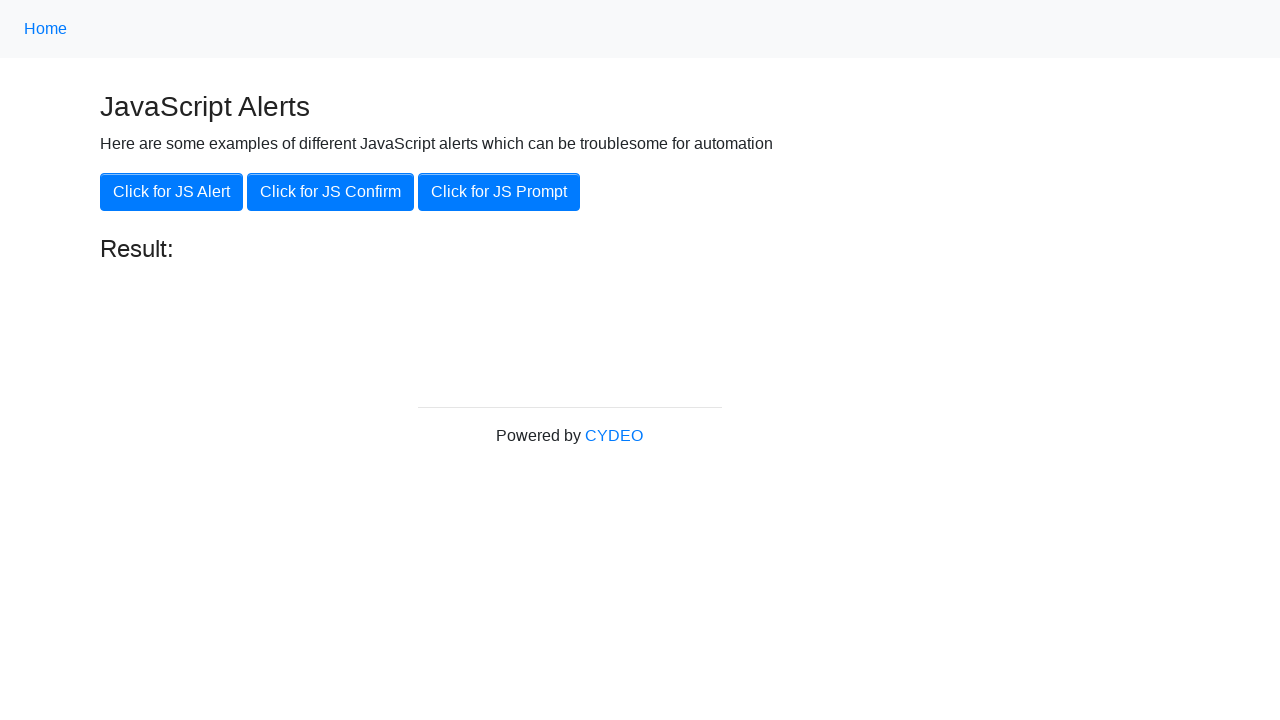

Set up dialog handler to dismiss confirm dialogs
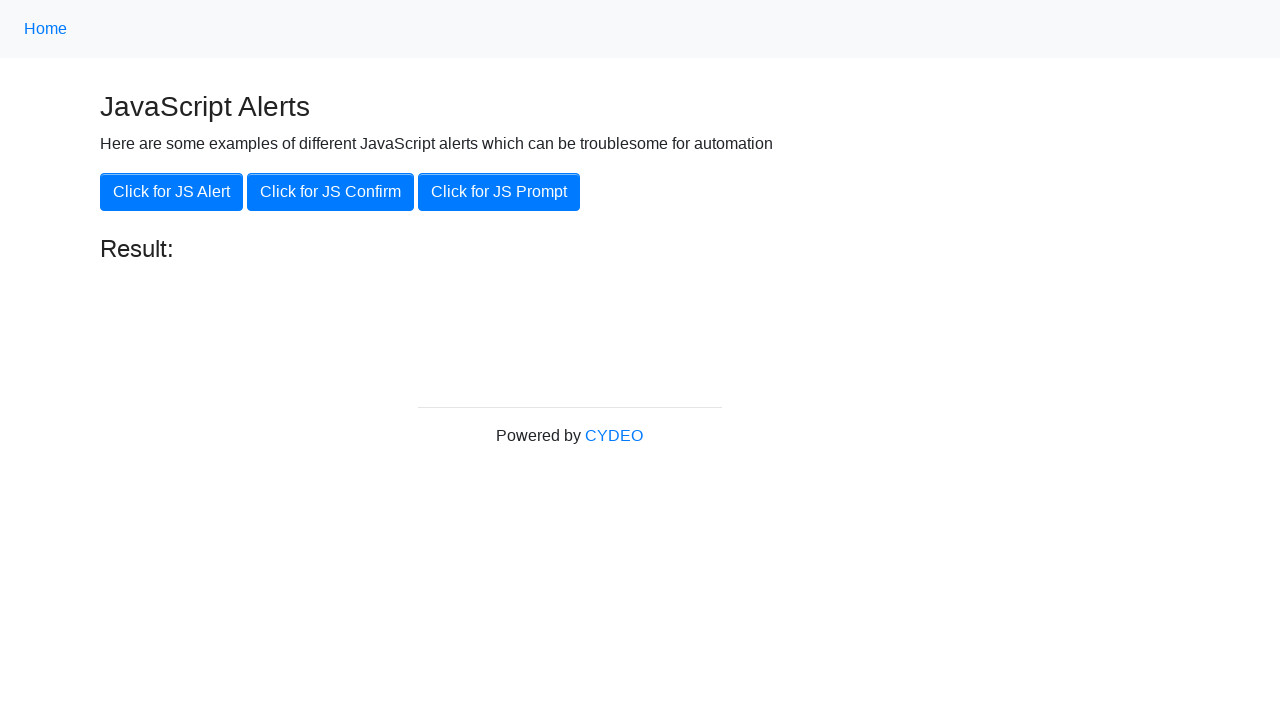

Clicked button to trigger JavaScript confirm dialog at (330, 192) on xpath=//button[contains(@class, 'btn-primary') and @onclick='jsConfirm()']
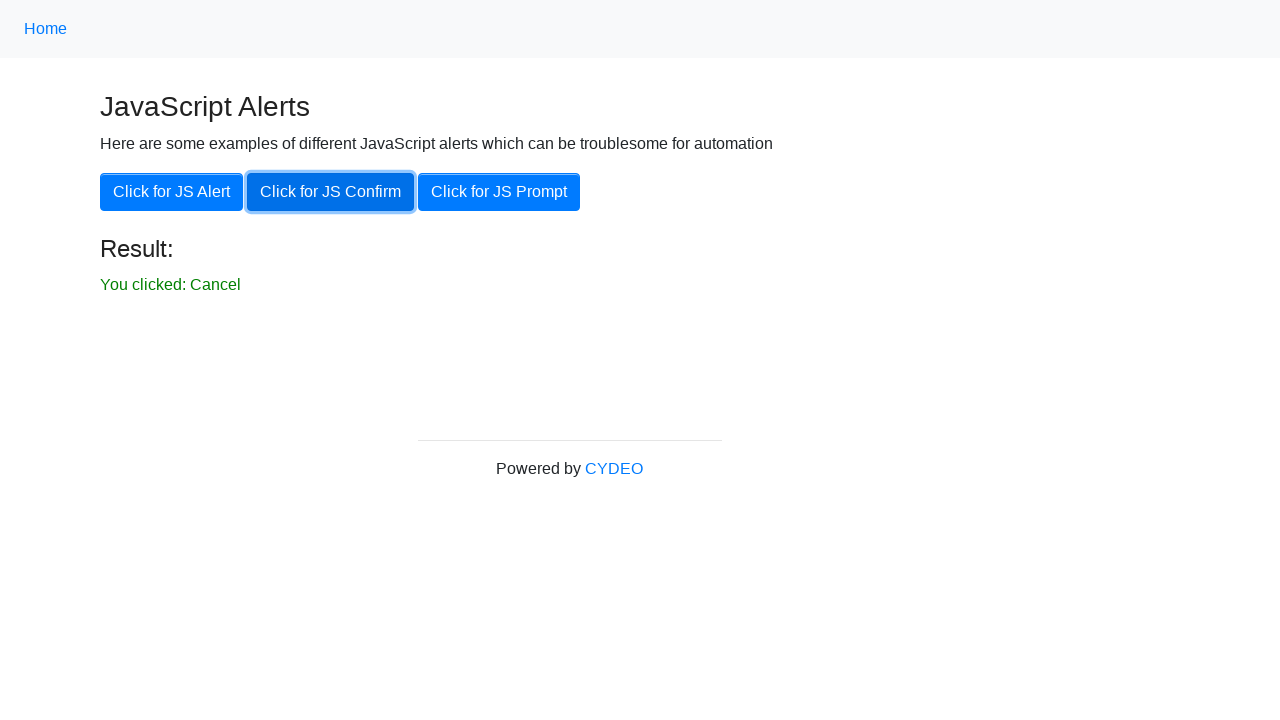

Verified cancel result message is displayed
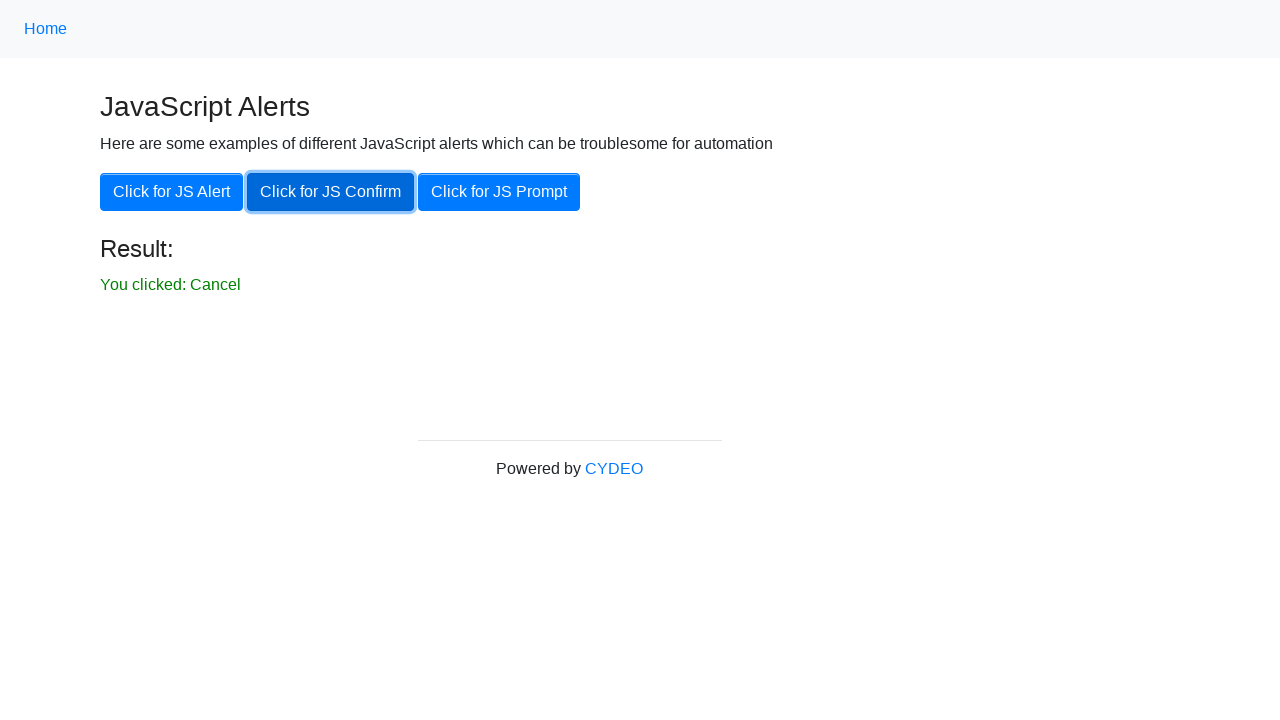

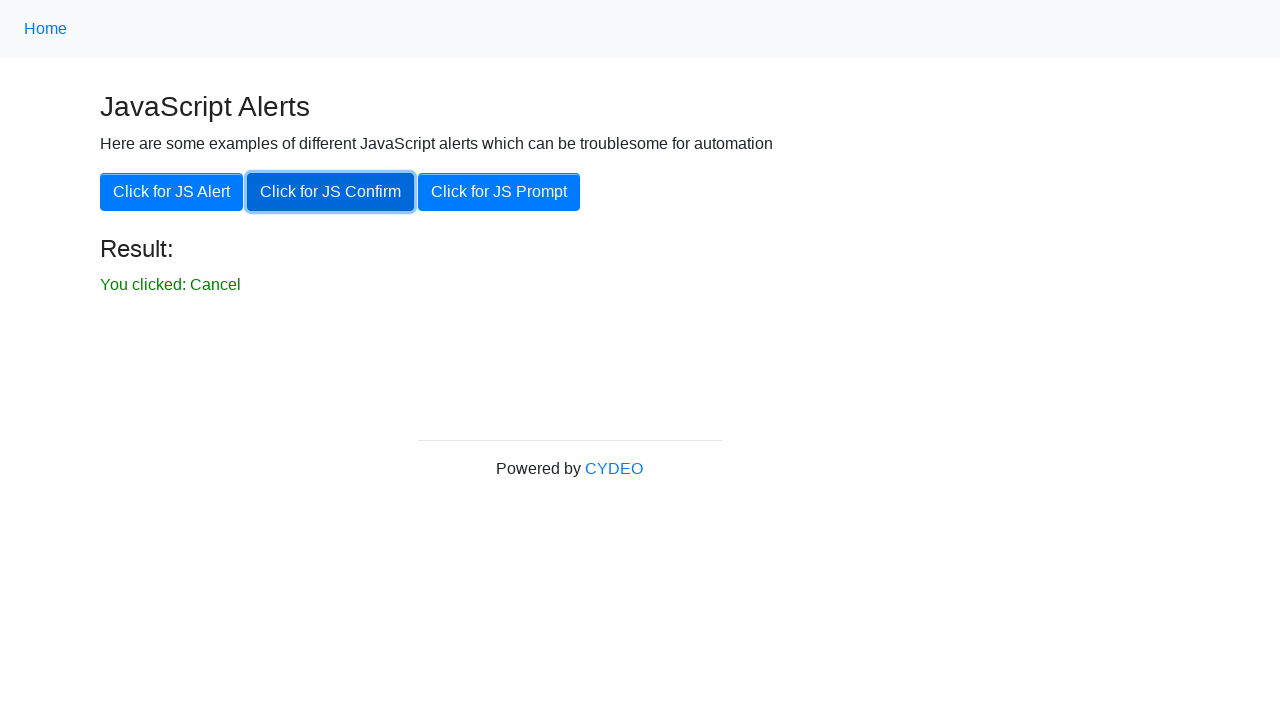